Tests browser navigation commands by visiting two websites, then using back navigation to return to the first page and refreshing it.

Starting URL: https://opensource-demo.orangehrmlive.com/web/index.php/auth/login

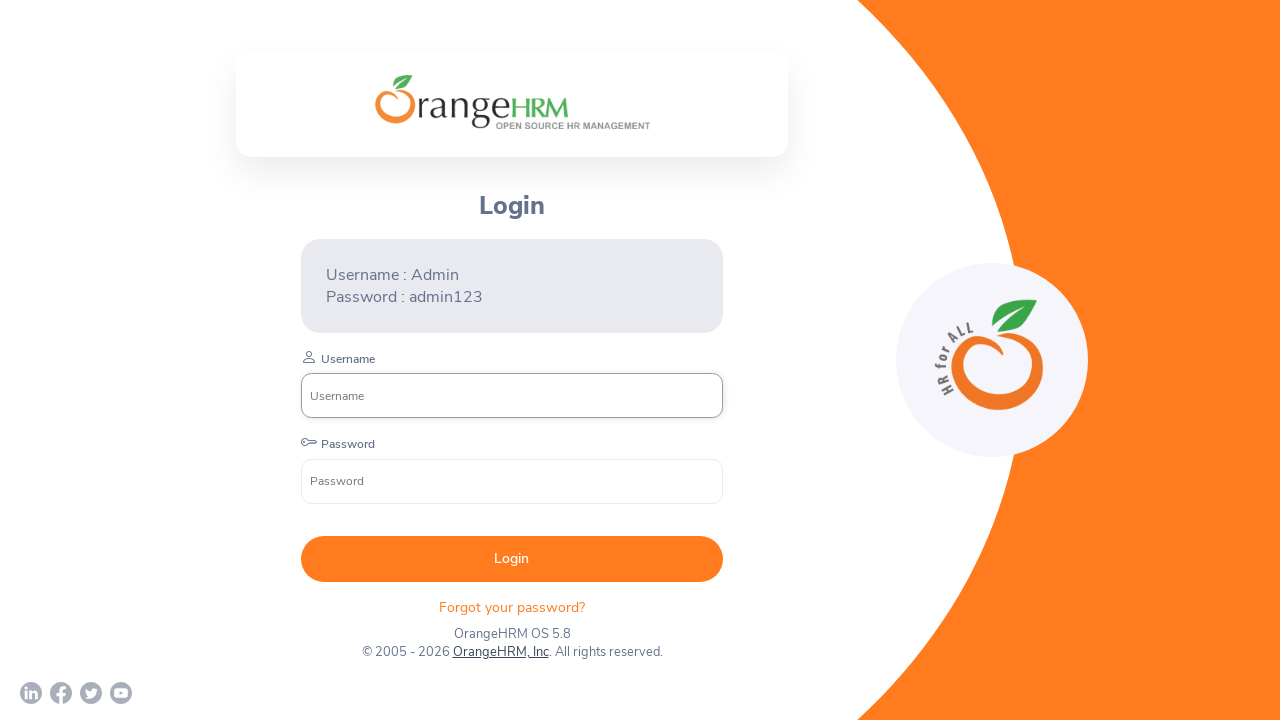

OrangeHRM login page loaded and DOM content ready
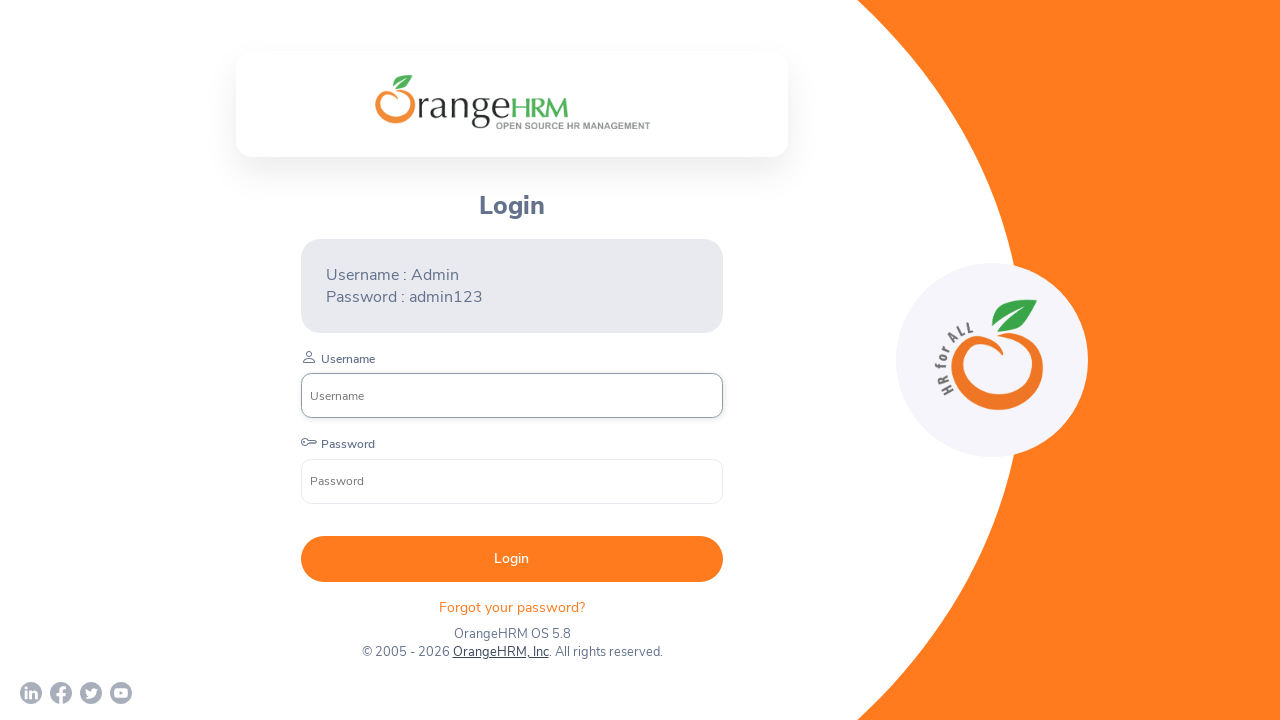

Navigated to Flipkart website
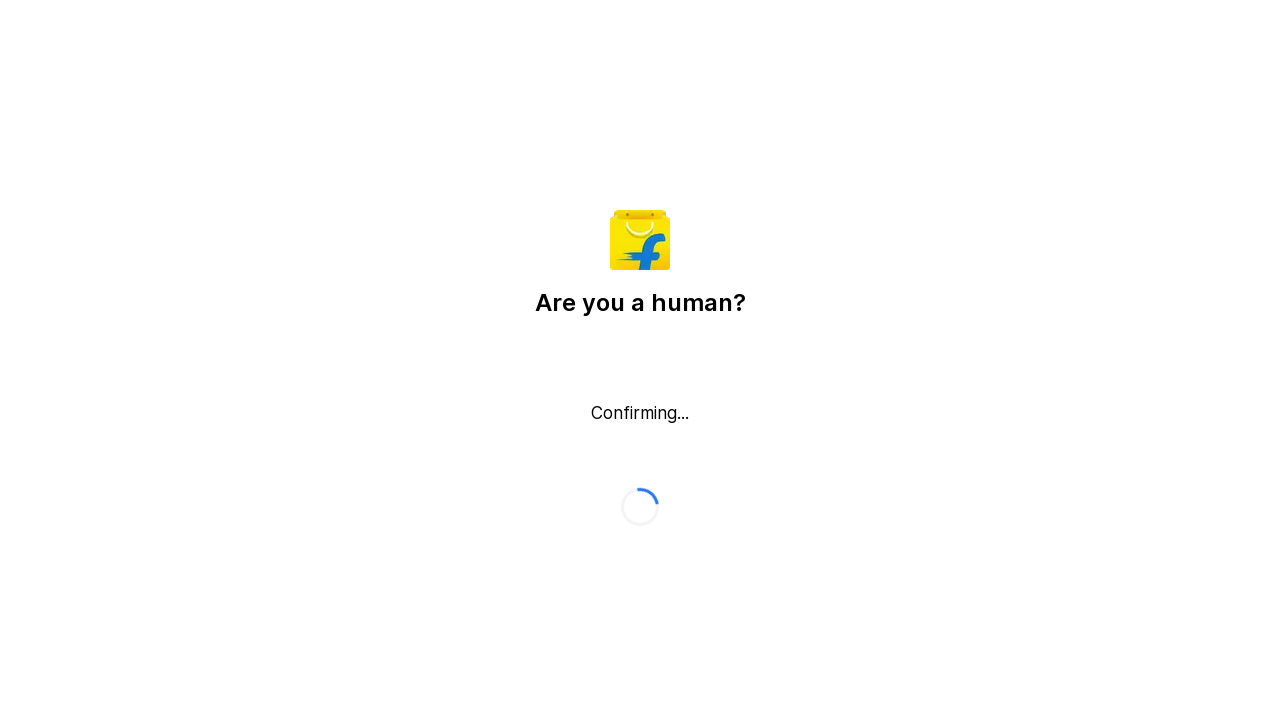

Flipkart page loaded and DOM content ready
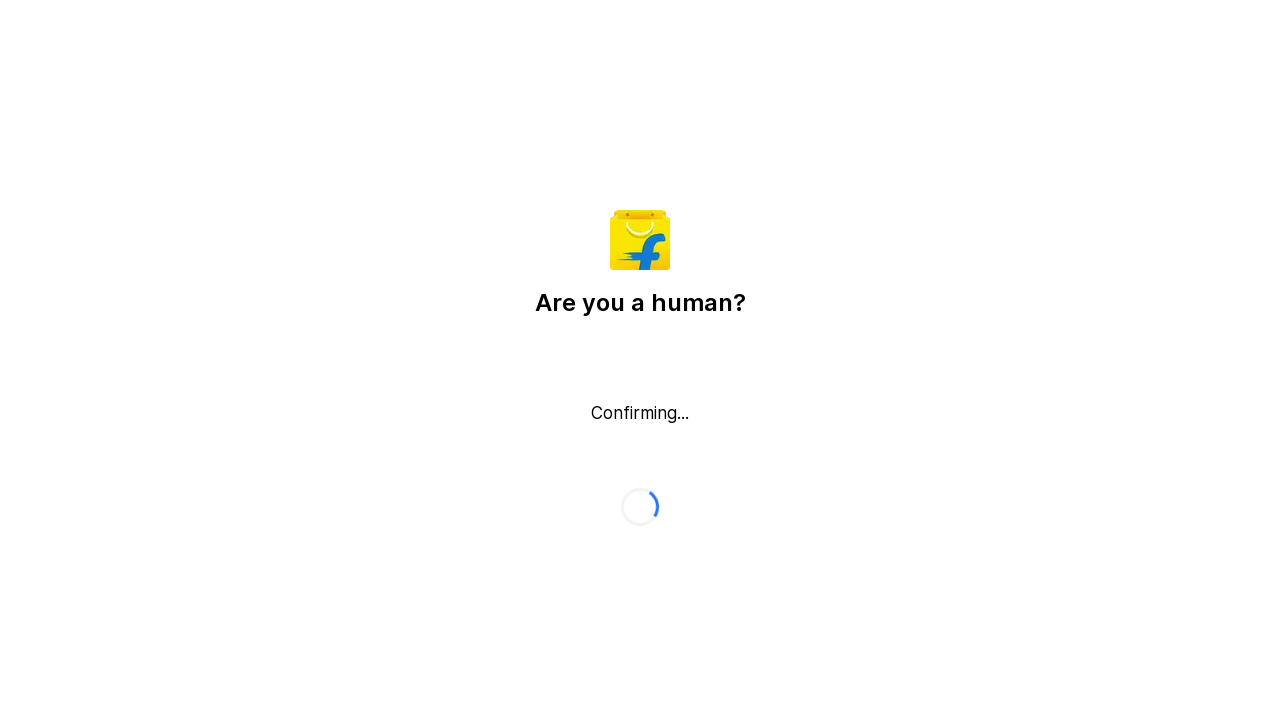

Navigated back to OrangeHRM login page
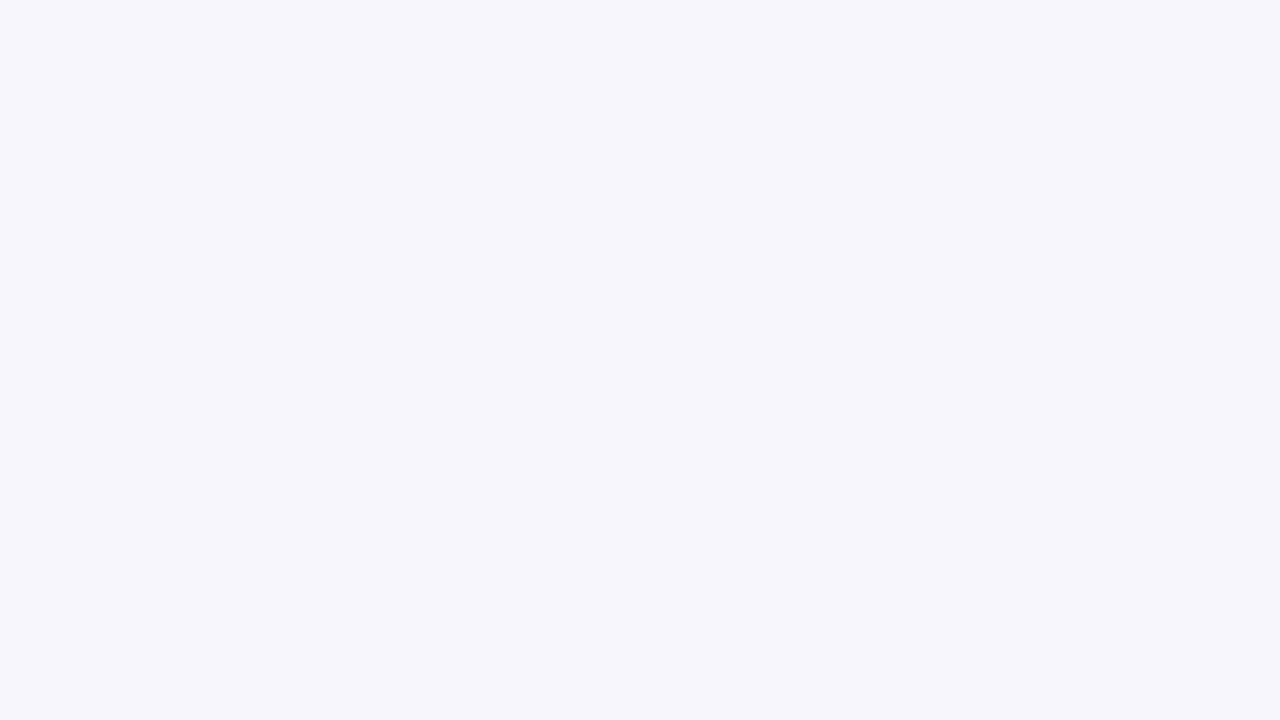

OrangeHRM page loaded after back navigation and DOM content ready
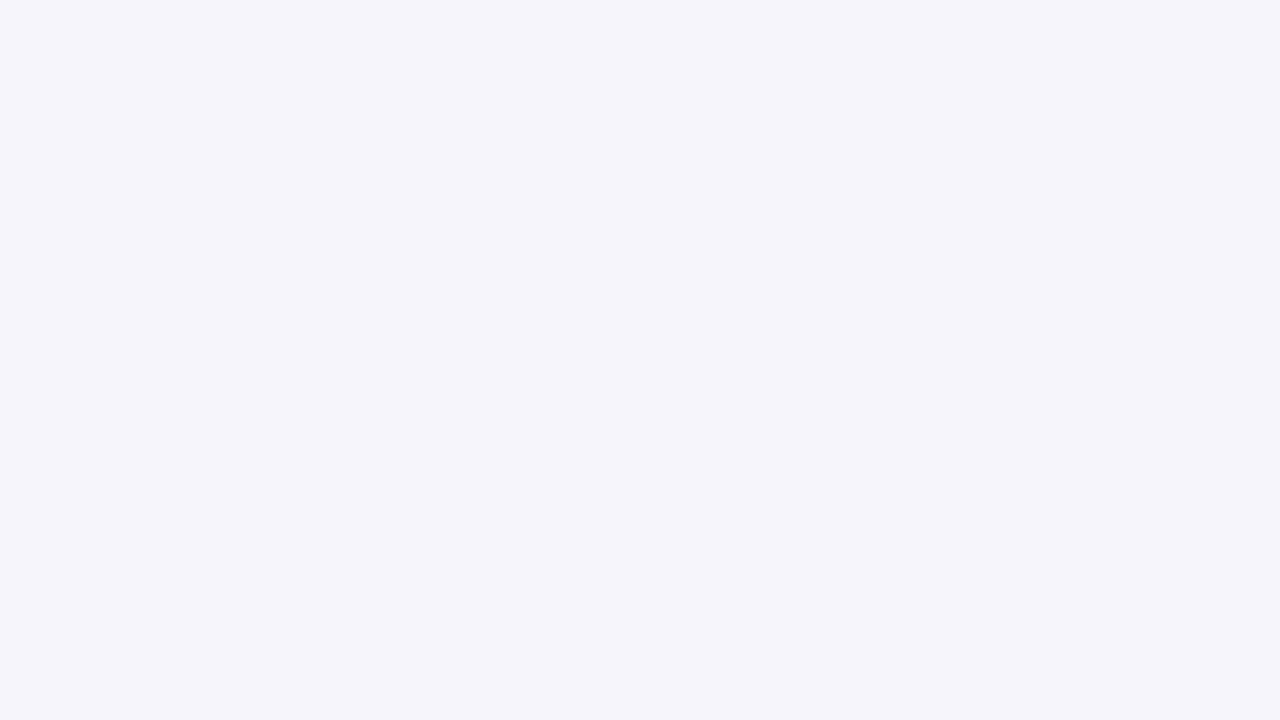

Refreshed OrangeHRM login page
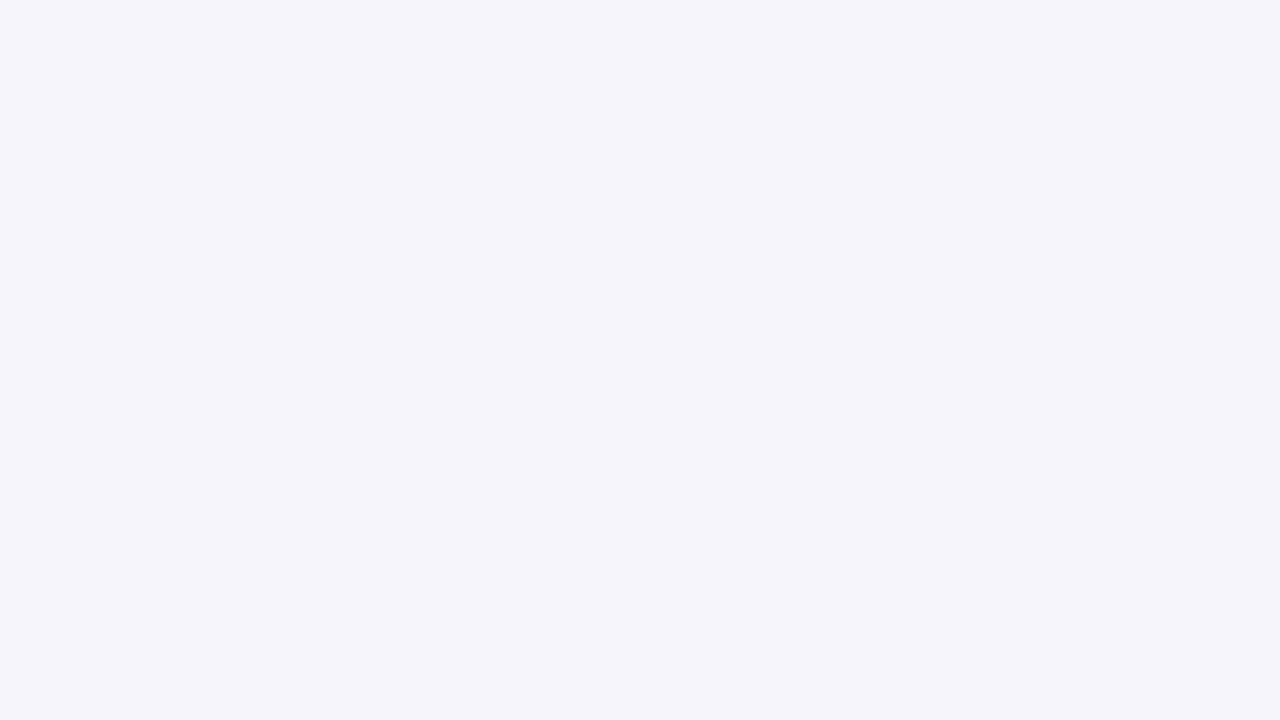

OrangeHRM page reloaded and DOM content ready
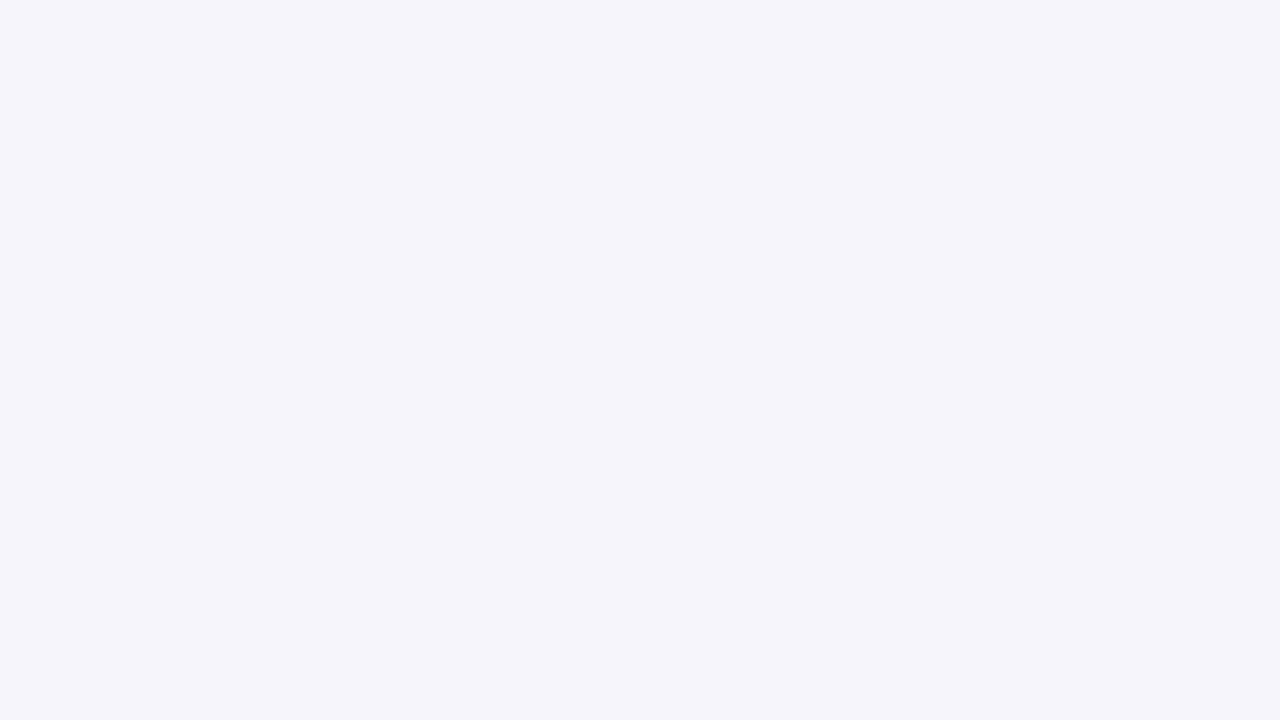

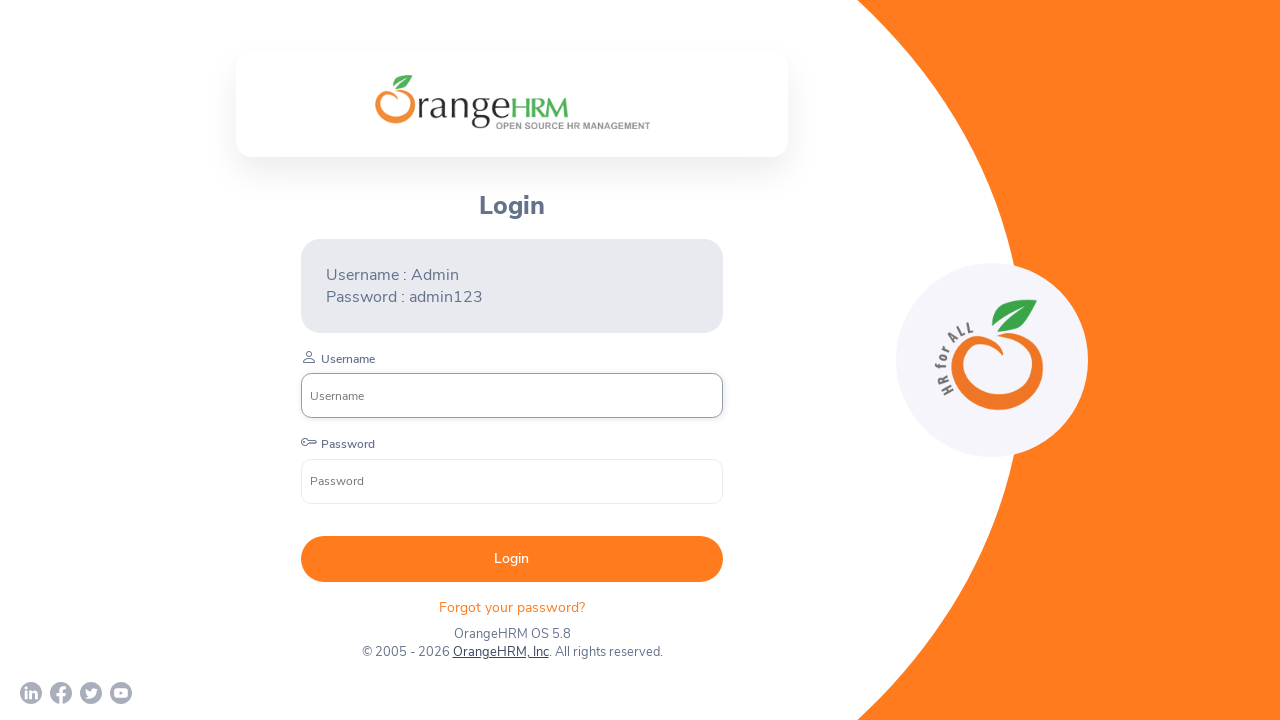